Tests adding todo items to the list by filling the input field and pressing Enter, then verifying the items appear in the list.

Starting URL: https://demo.playwright.dev/todomvc

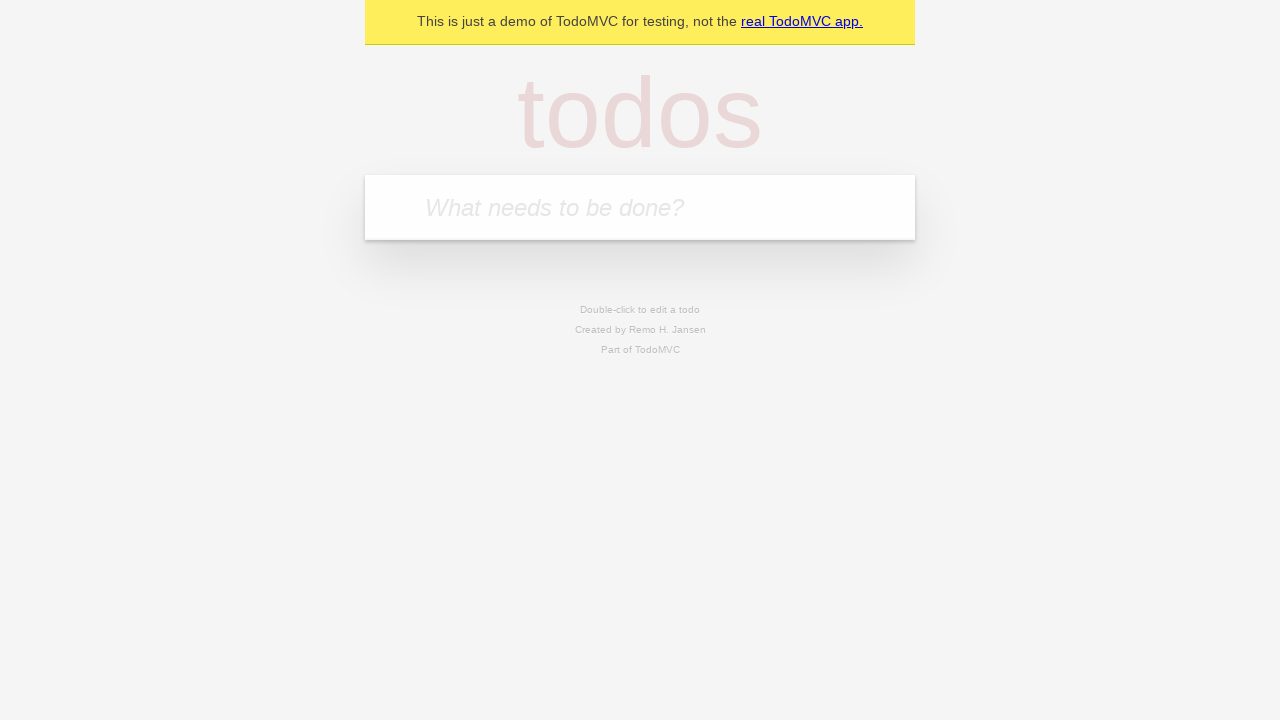

Filled todo input with 'buy some cheese' on internal:attr=[placeholder="What needs to be done?"i]
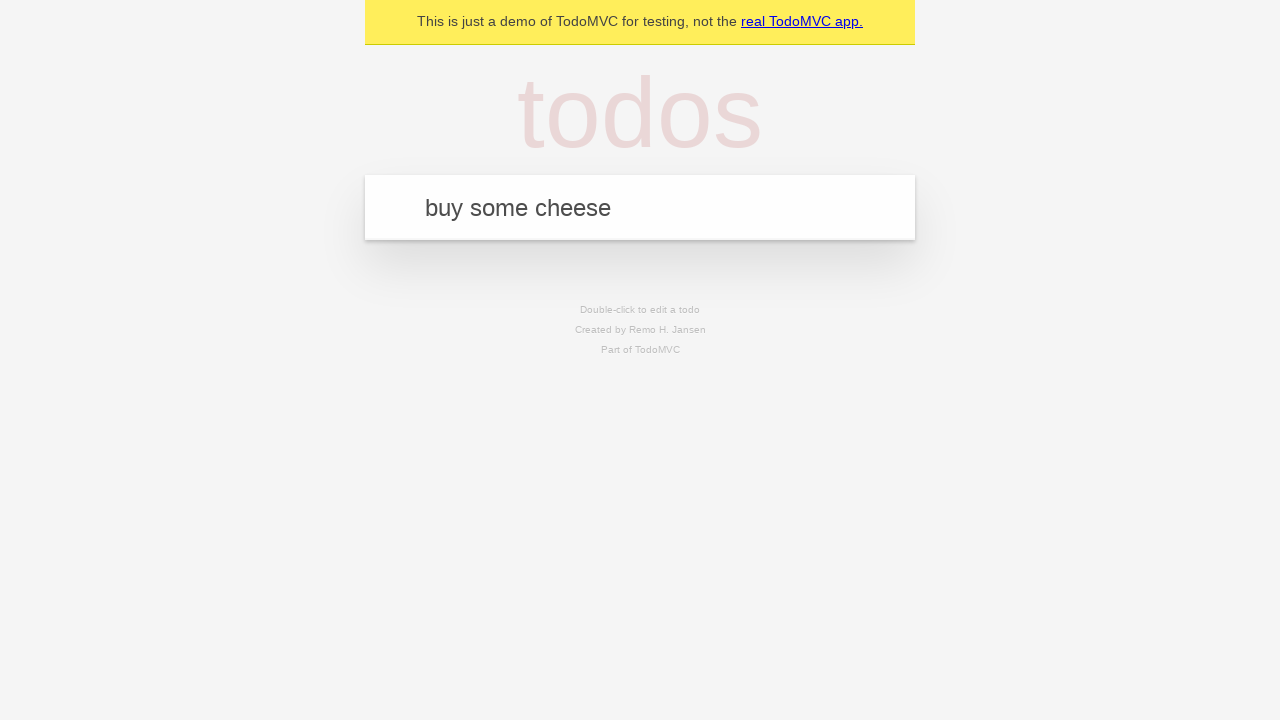

Pressed Enter to add first todo item on internal:attr=[placeholder="What needs to be done?"i]
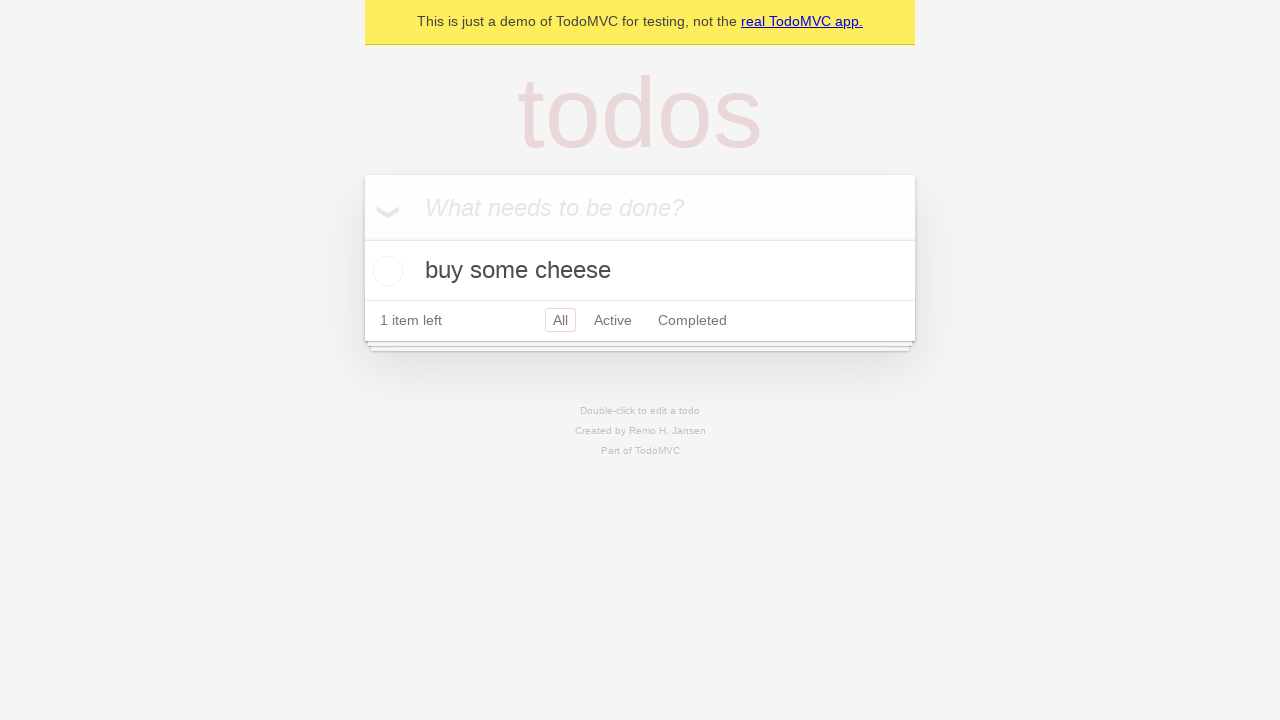

First todo item appeared in the list
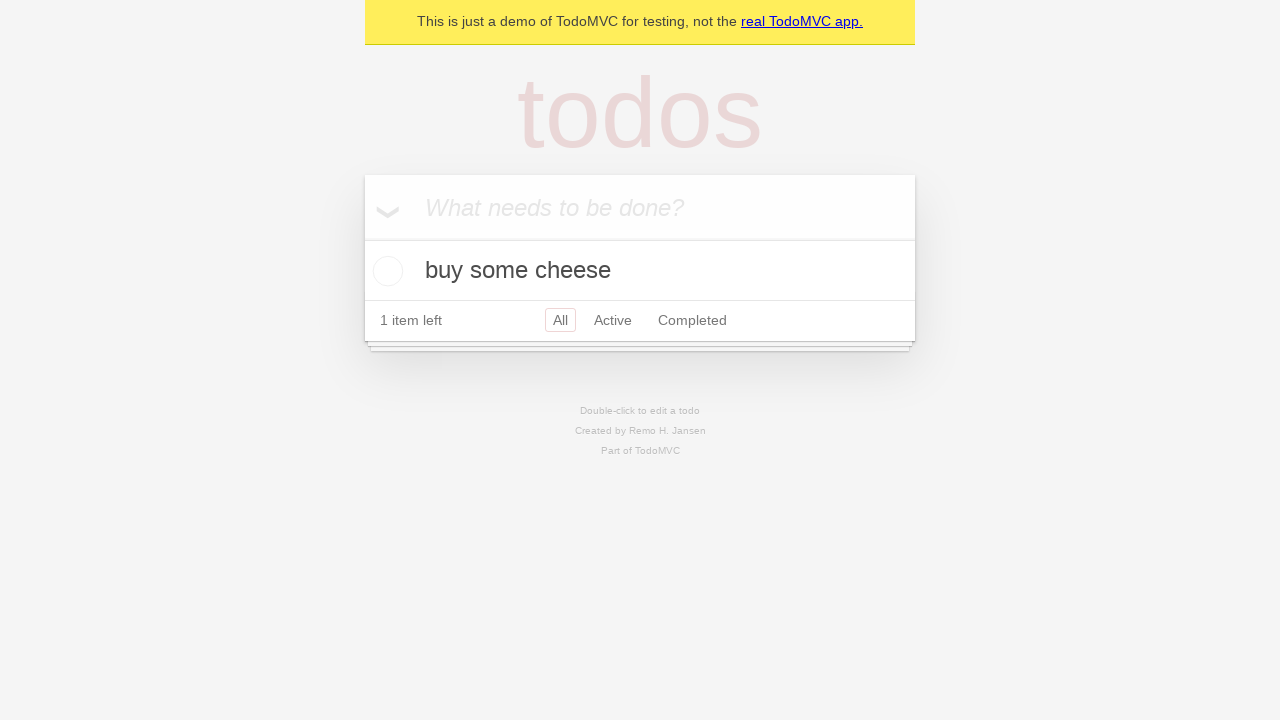

Filled todo input with 'feed the cat' on internal:attr=[placeholder="What needs to be done?"i]
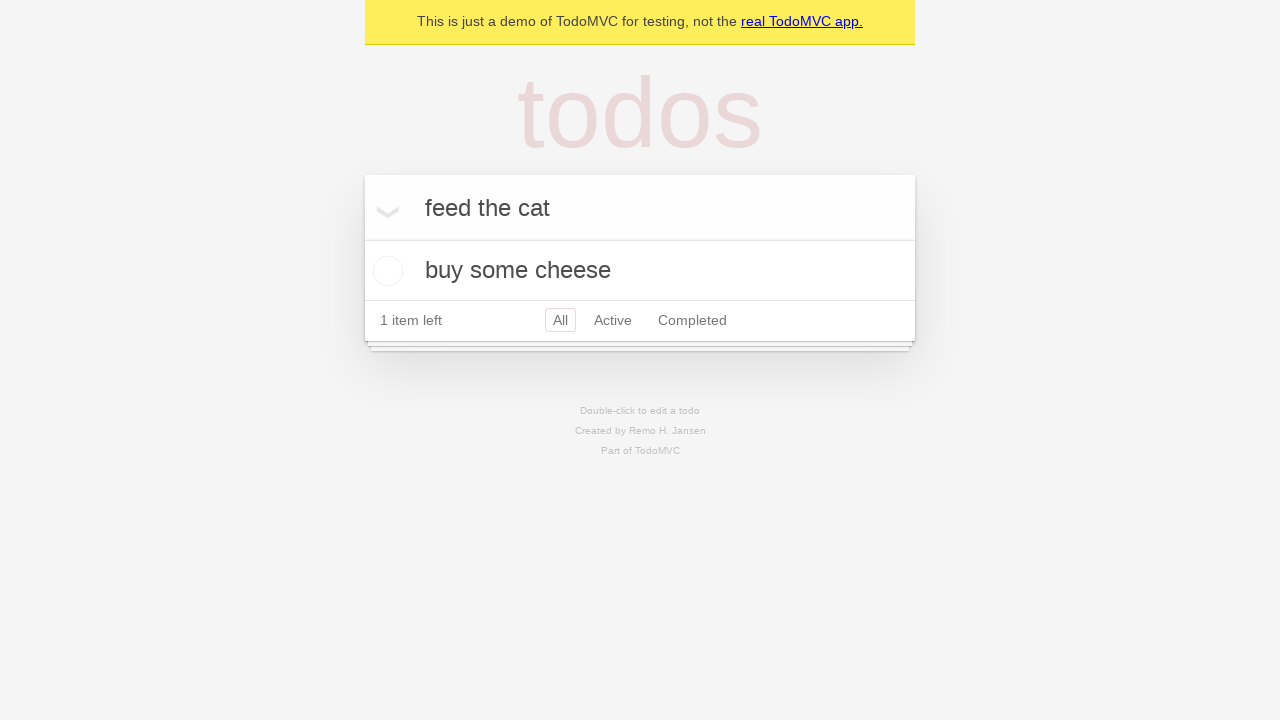

Pressed Enter to add second todo item on internal:attr=[placeholder="What needs to be done?"i]
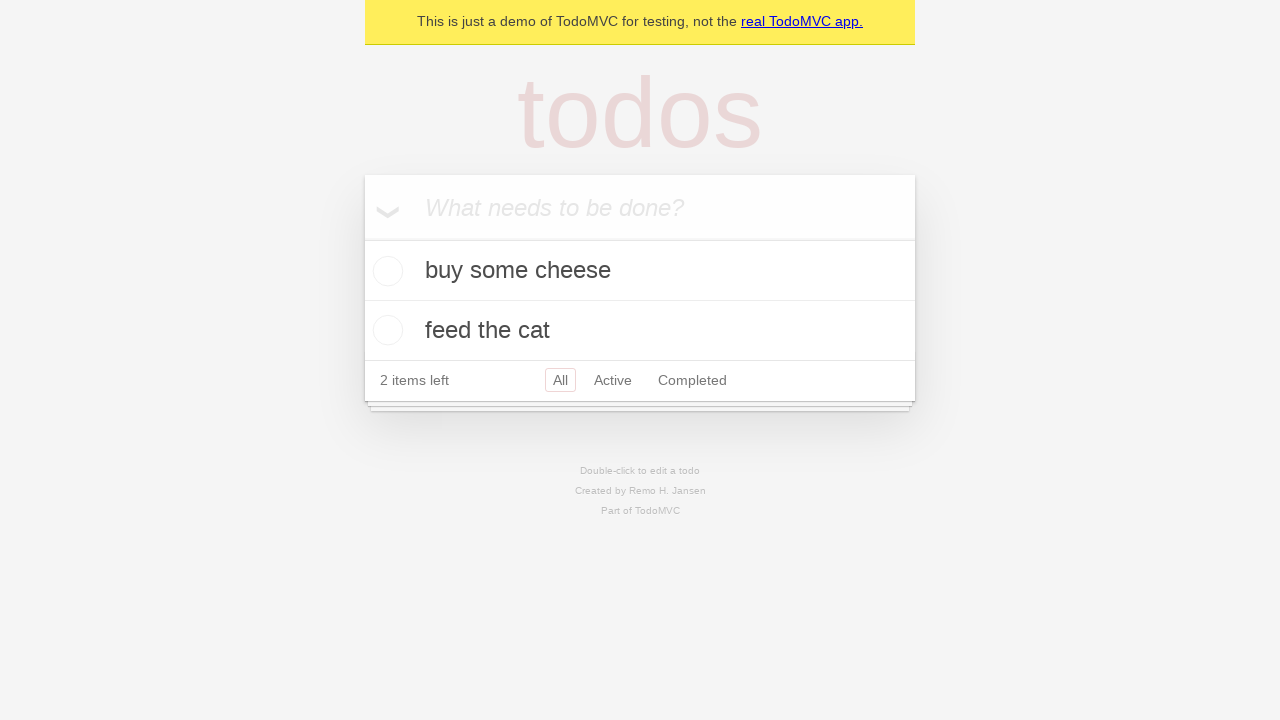

Second todo item appeared in the list, both todos now visible
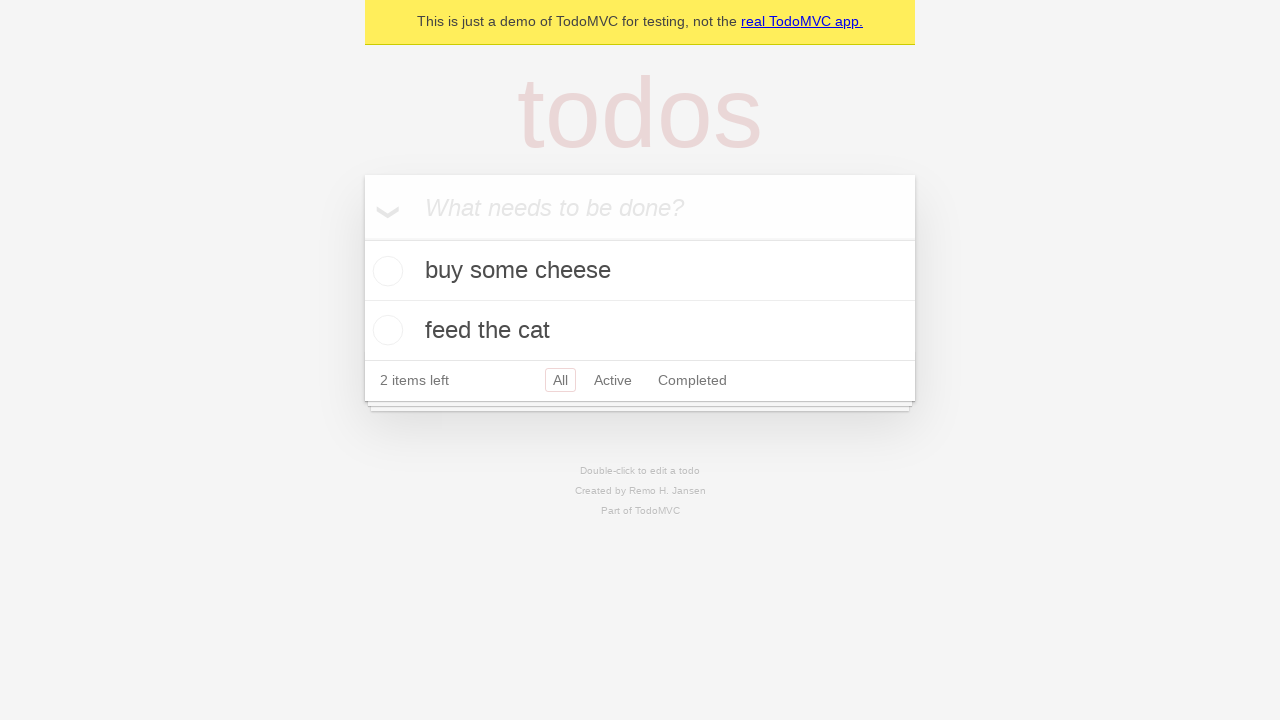

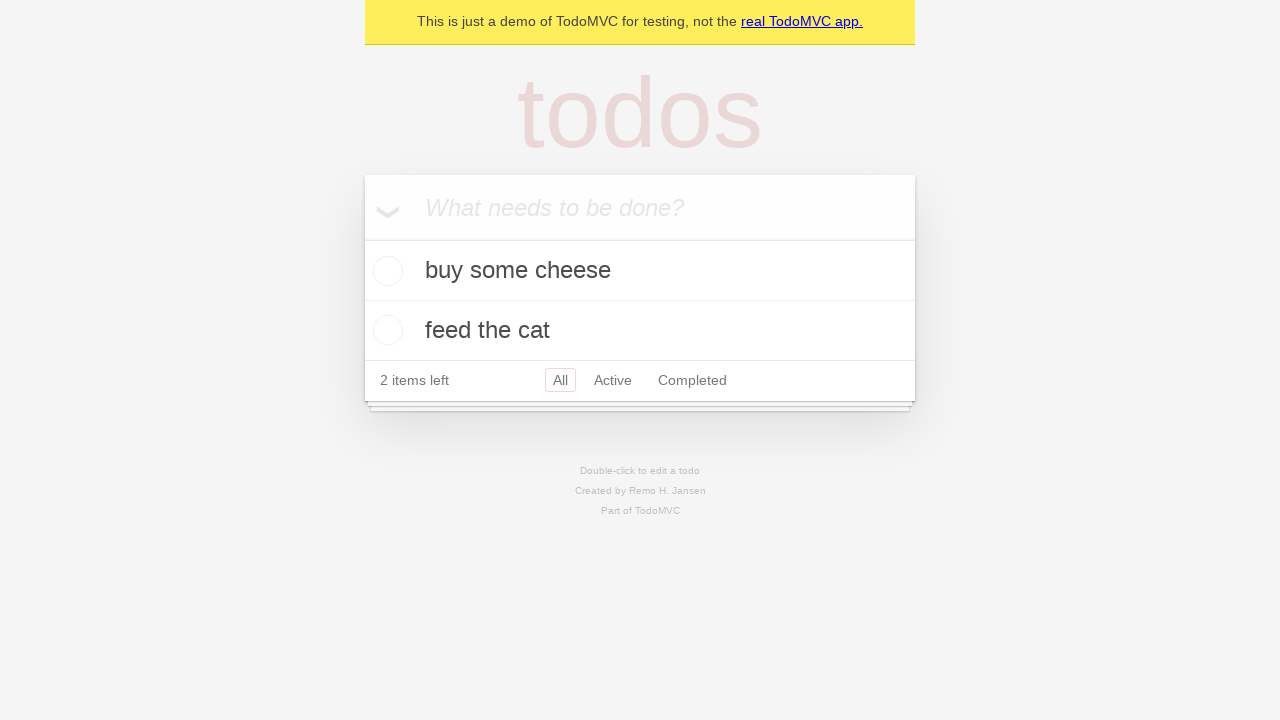